Tests a basic HTML form by filling in first name, last name, selecting a checkbox, clicking register, and navigating to the home page via a link

Starting URL: https://www.hyrtutorials.com/p/basic-controls.html

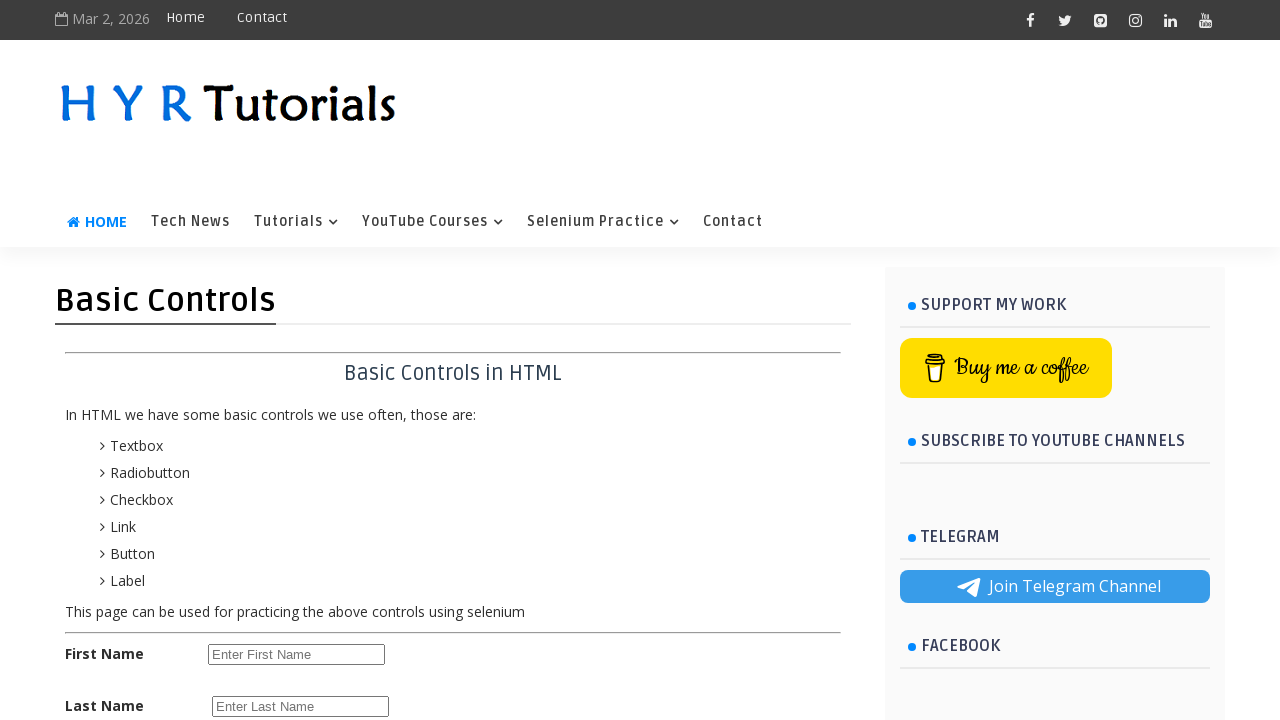

Filled first name field with 'Nirmal' on #firstName
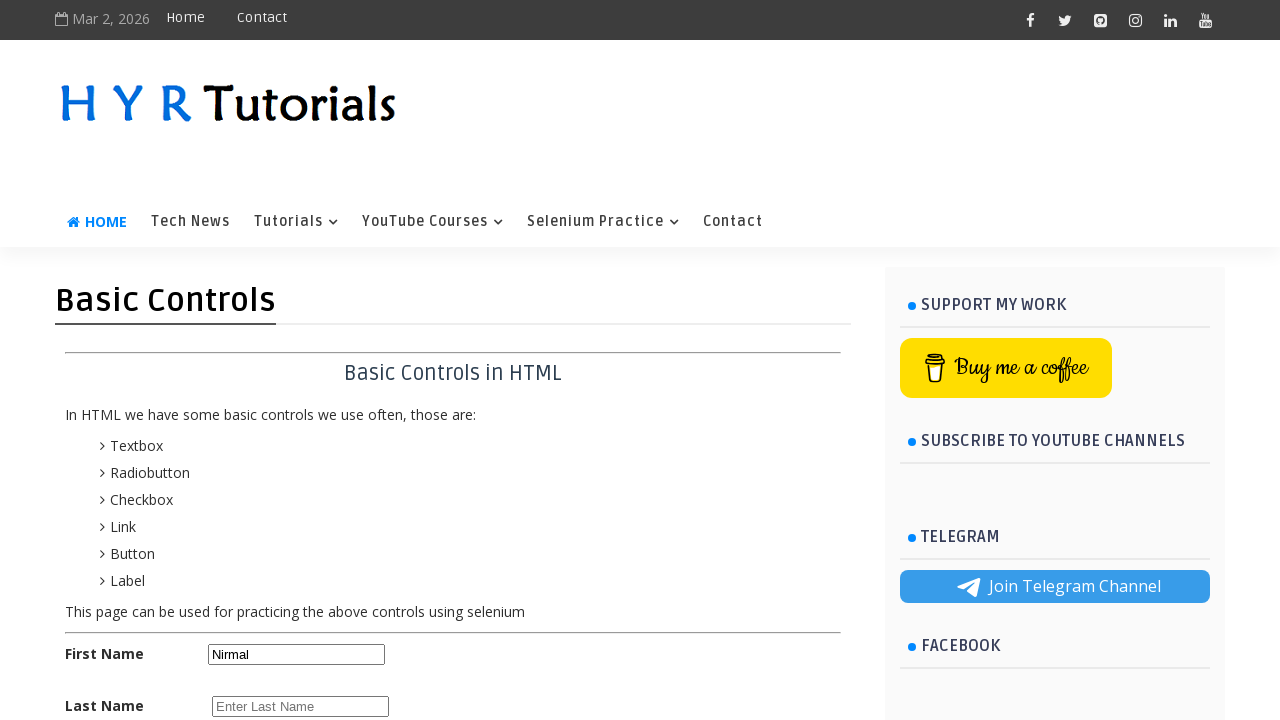

Filled last name field with 'K' on input#lastName
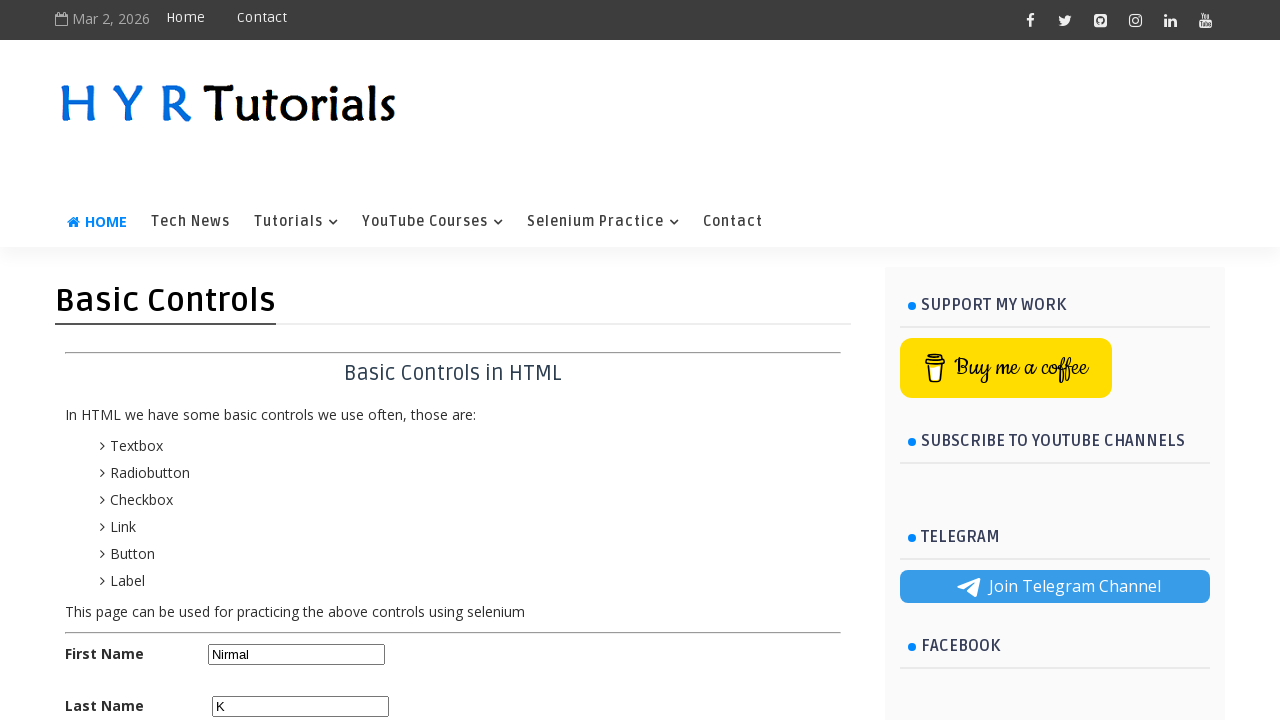

Selected English checkbox at (216, 360) on #englishchbx
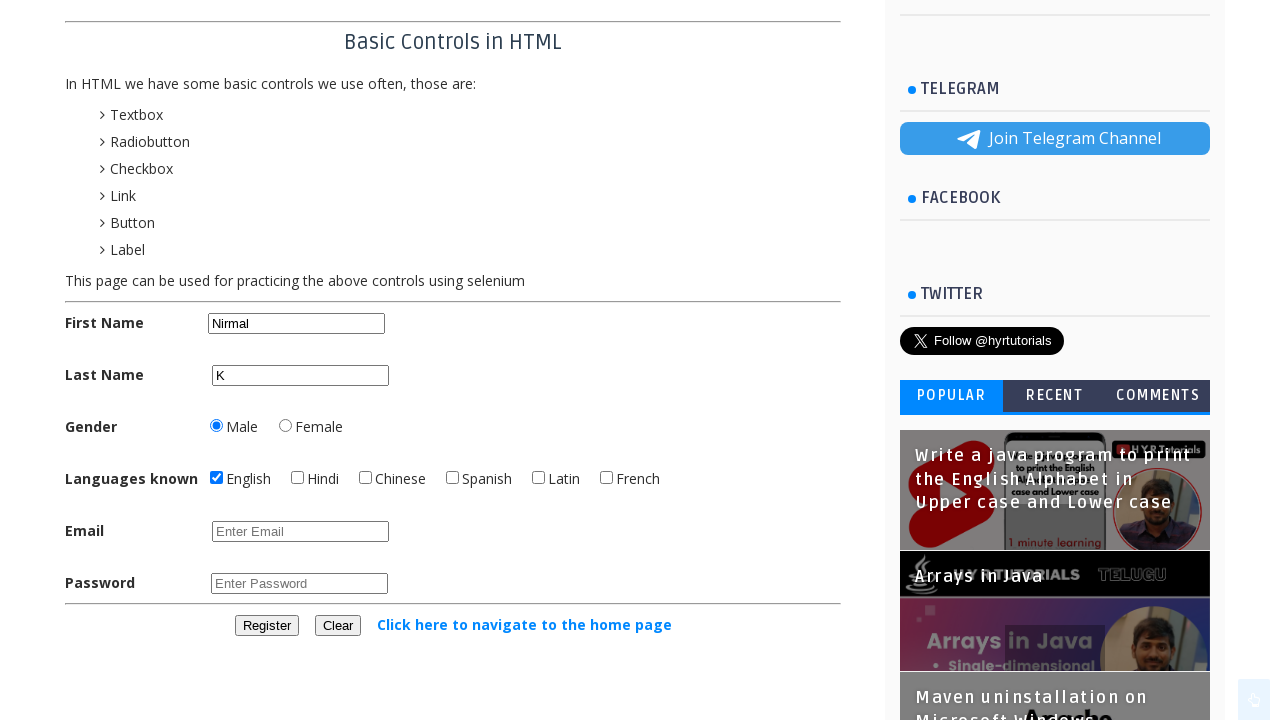

Clicked register button at (266, 626) on #registerbtn
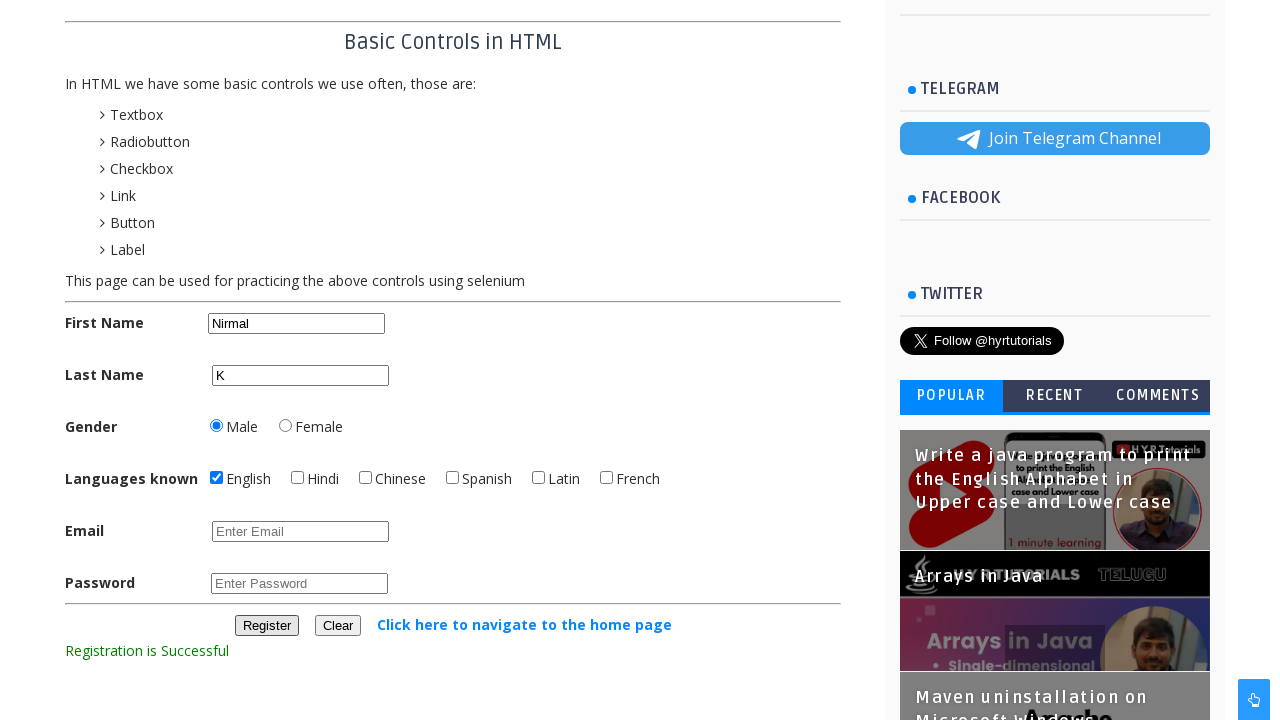

Clicked link to navigate to the home page at (524, 624) on text=Click here to navigate to the home page
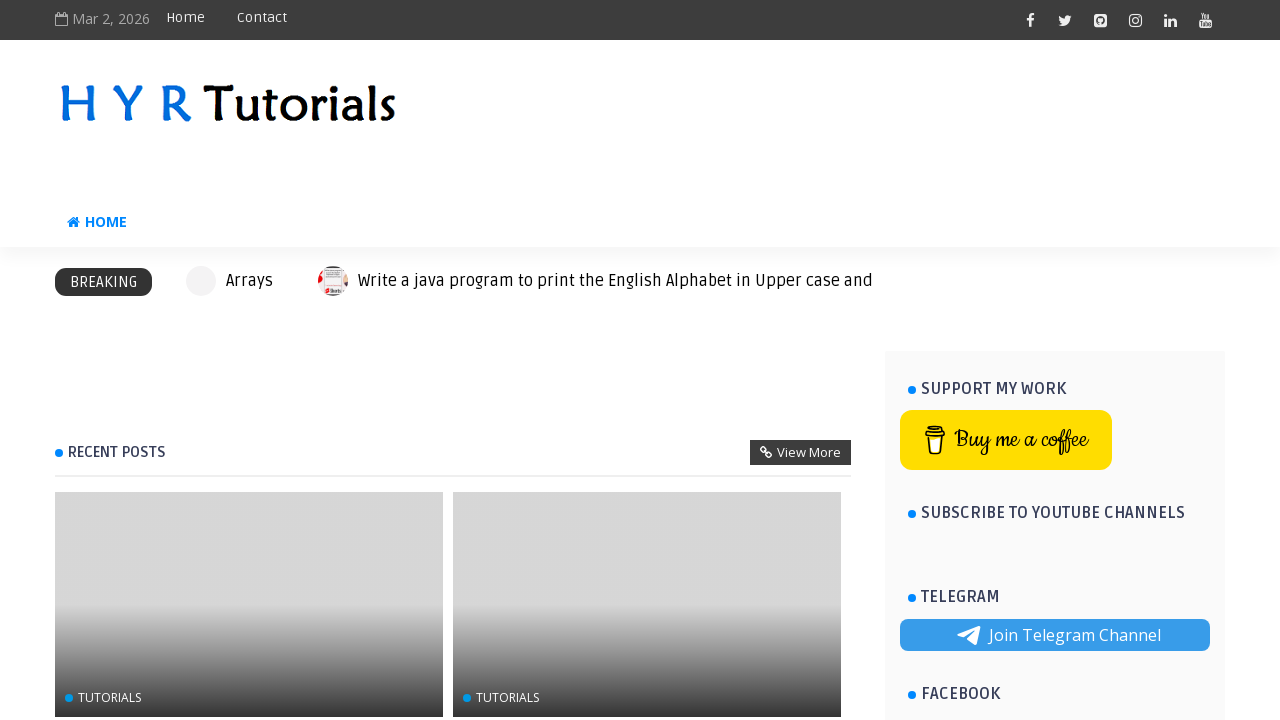

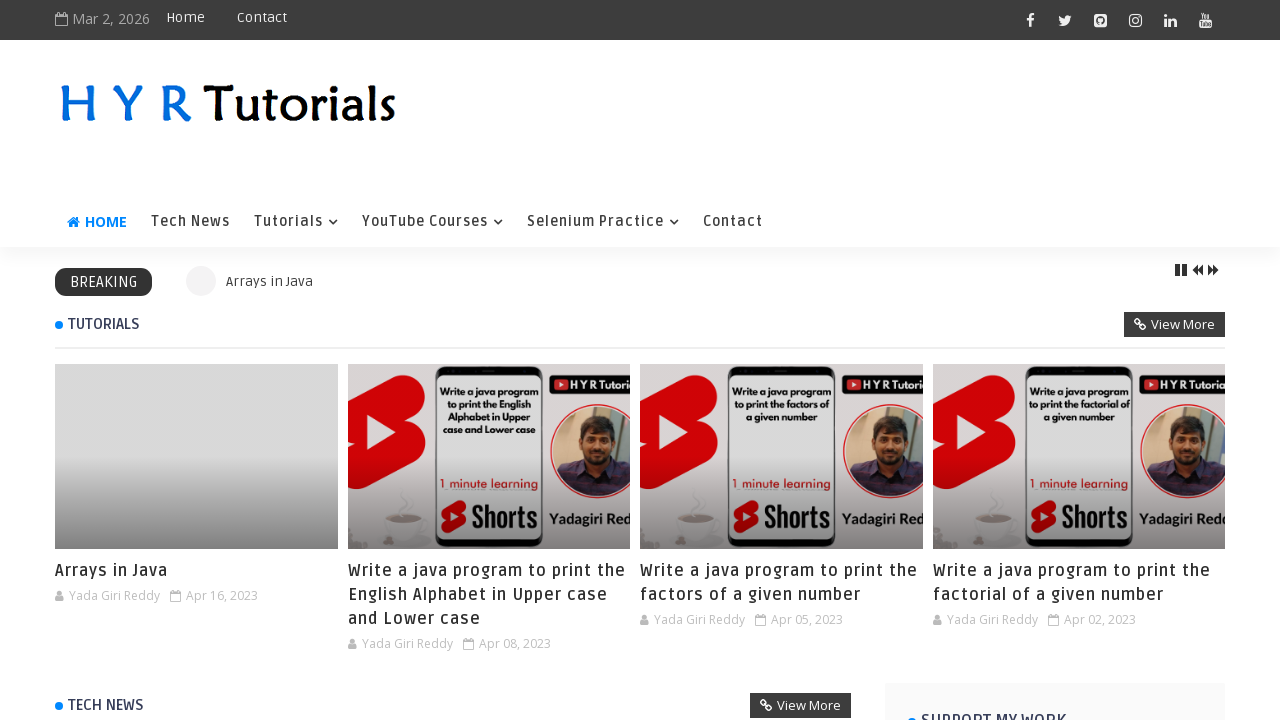